Tests scrolling to a specific element on the product page to measure scroll performance

Starting URL: https://www.flipkart.com/apple-iphone-13-blue-256-gb/p/itmd68a015aa1e39?pid=MOBG6VF566ZTUVFR&lid=LSTMOBG6VF566ZTUVFR2RQLVU&marketplace=FLIPKART&q=iPhone+13&store=tyy%2F4io&srno=s_1_8

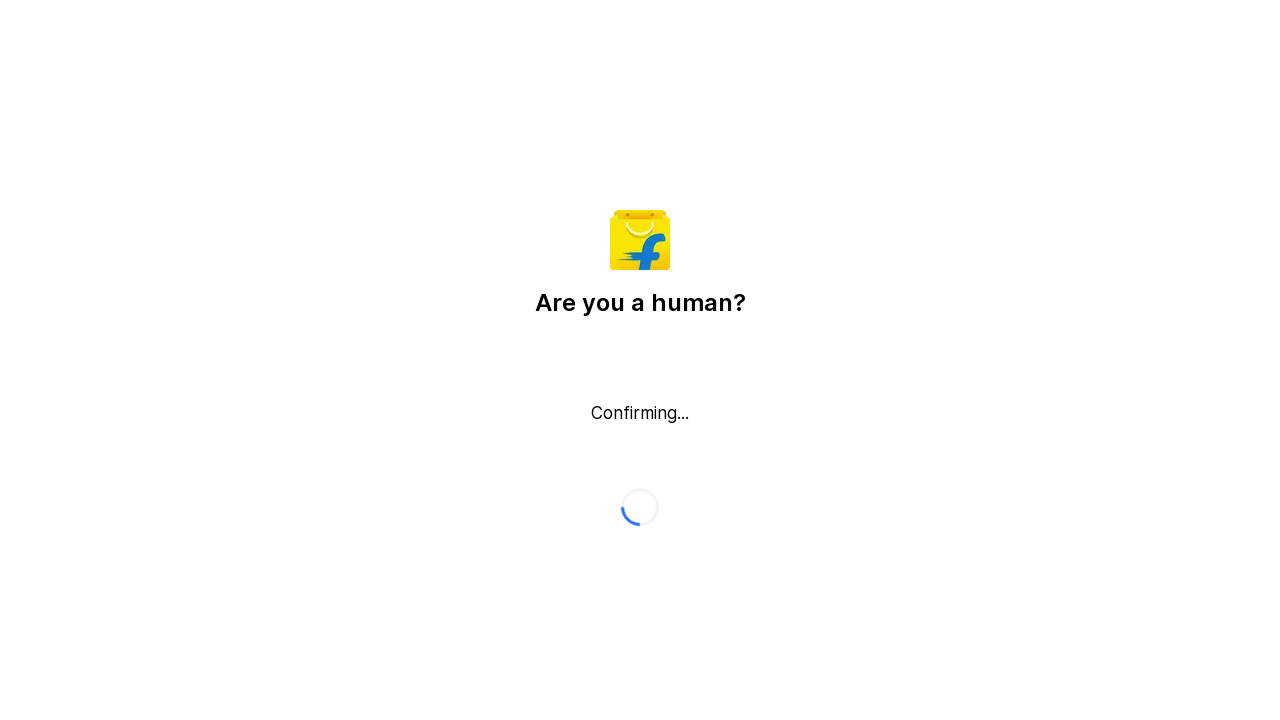

Waited for page DOM content to load
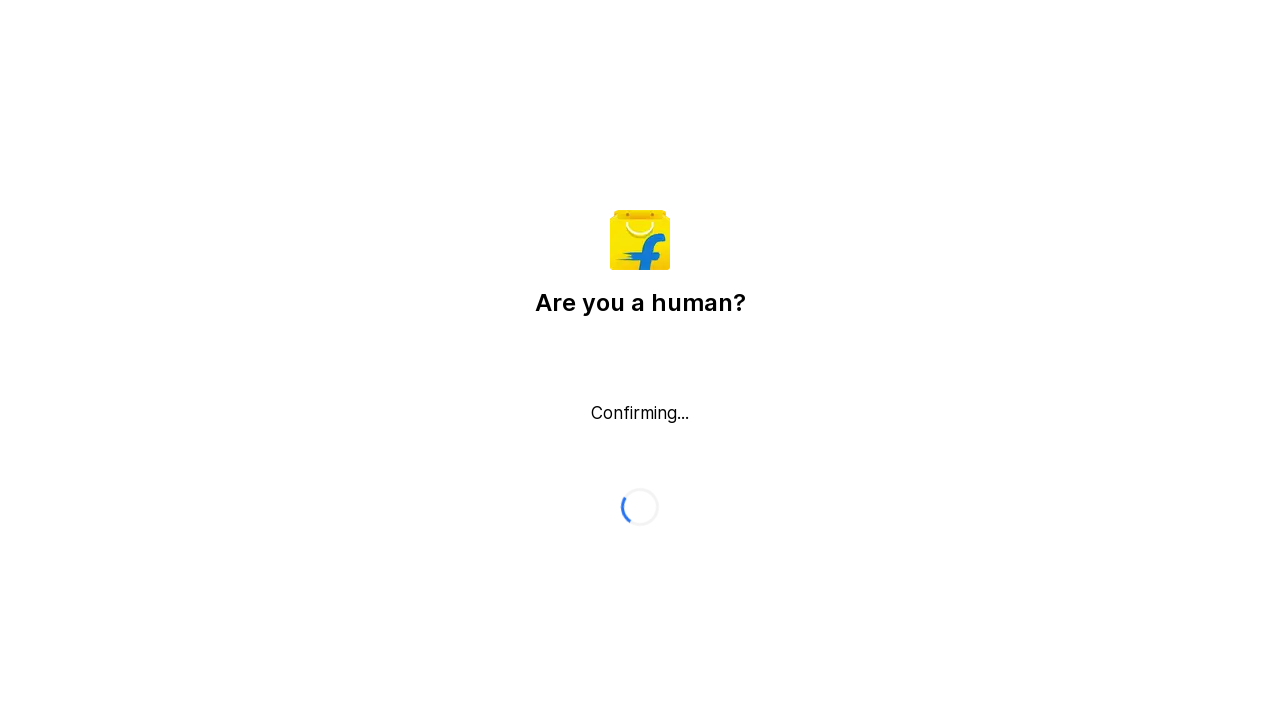

Scrolled to middle of product page to measure scroll performance
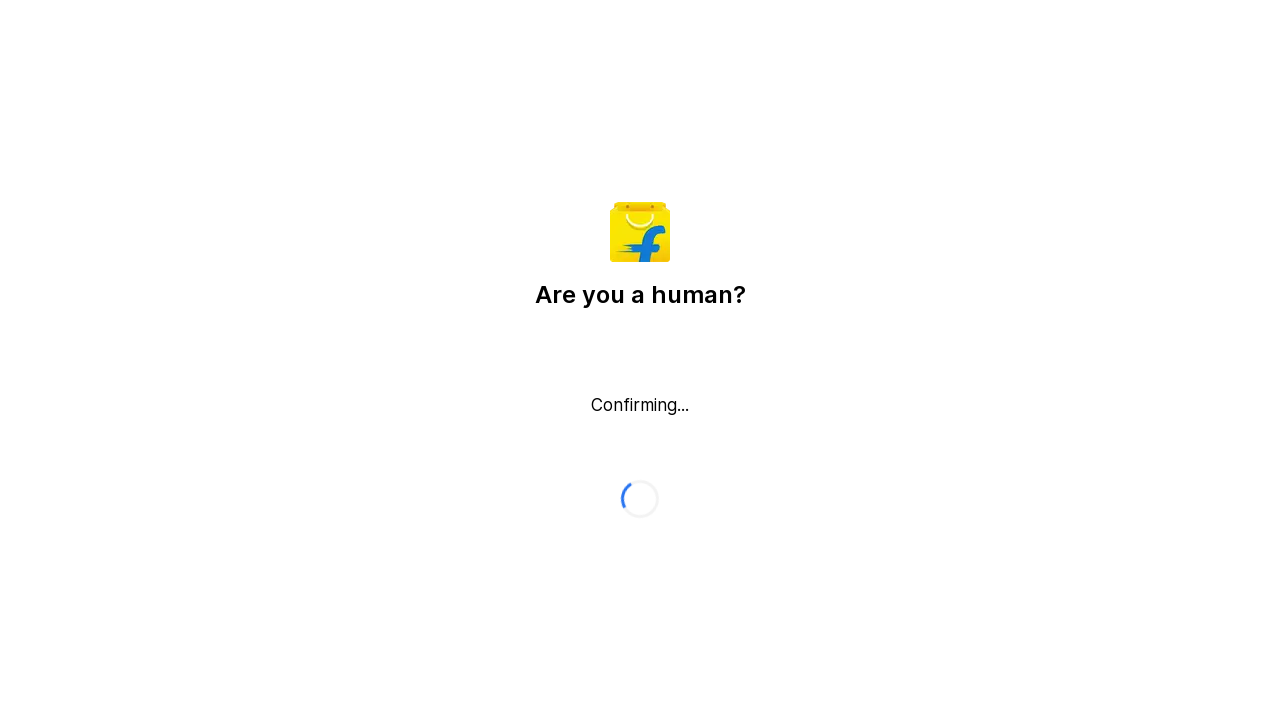

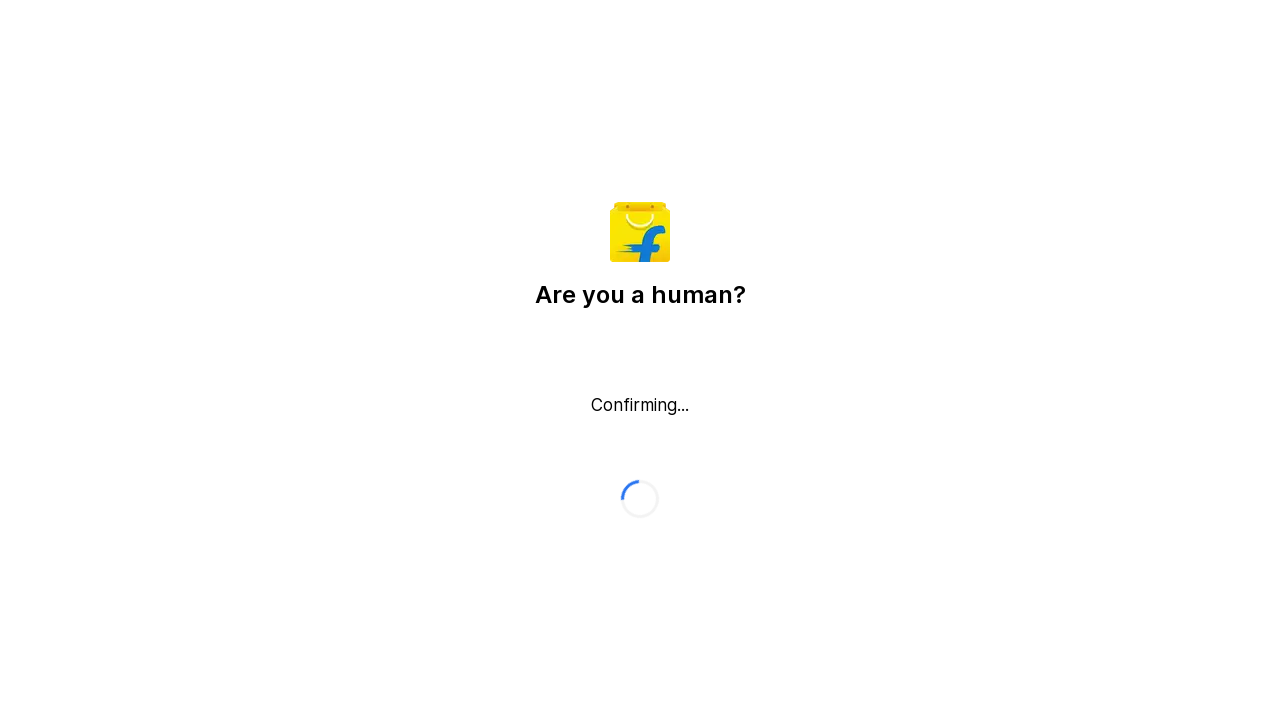